Tests that submitting the form with an empty name field triggers HTML5 required field validation.

Starting URL: https://master--agenda-publica.netlify.app/

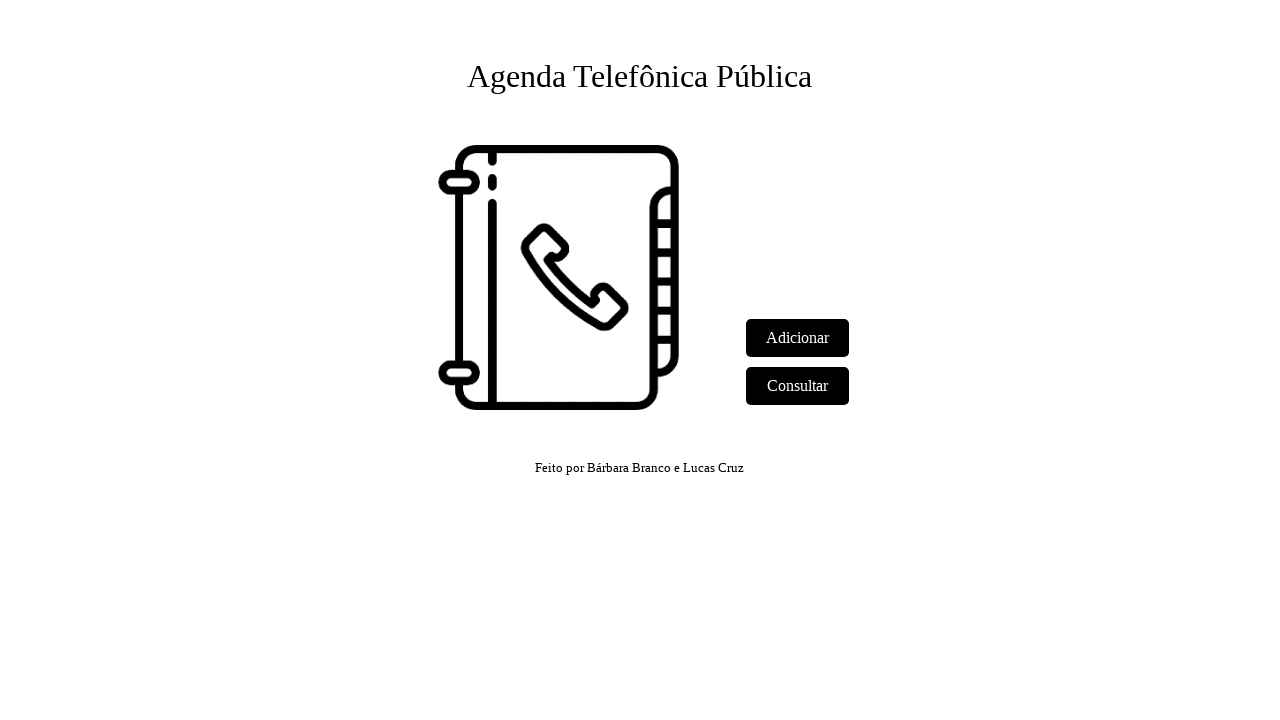

Navigated to agenda-publica home page
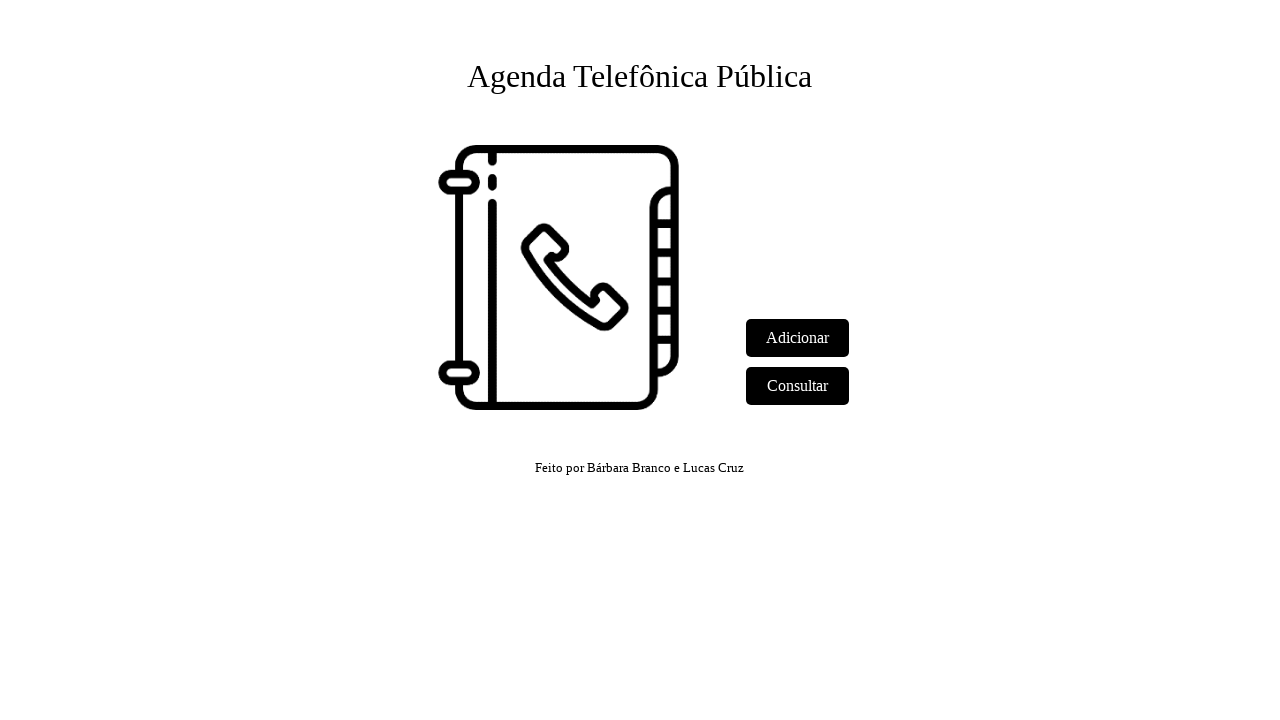

Clicked 'Adicionar' link to open add contact form at (798, 338) on text=Adicionar
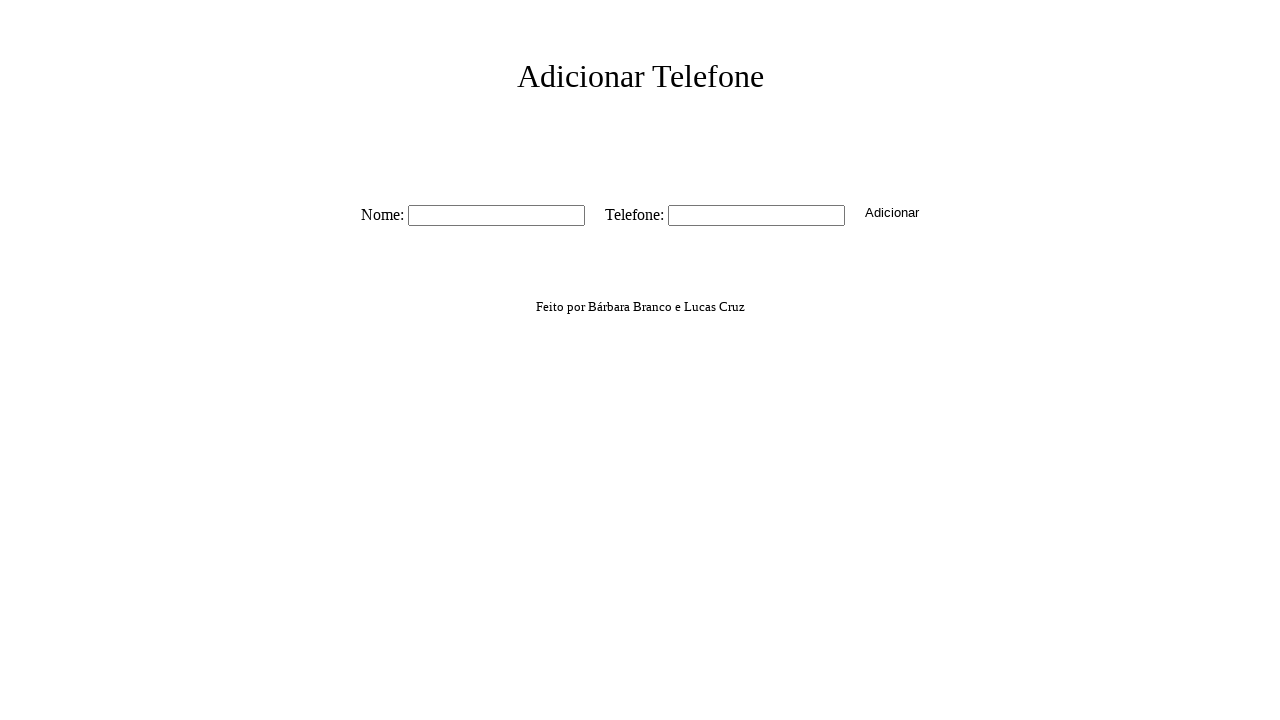

Phone field (#tel) is visible and ready
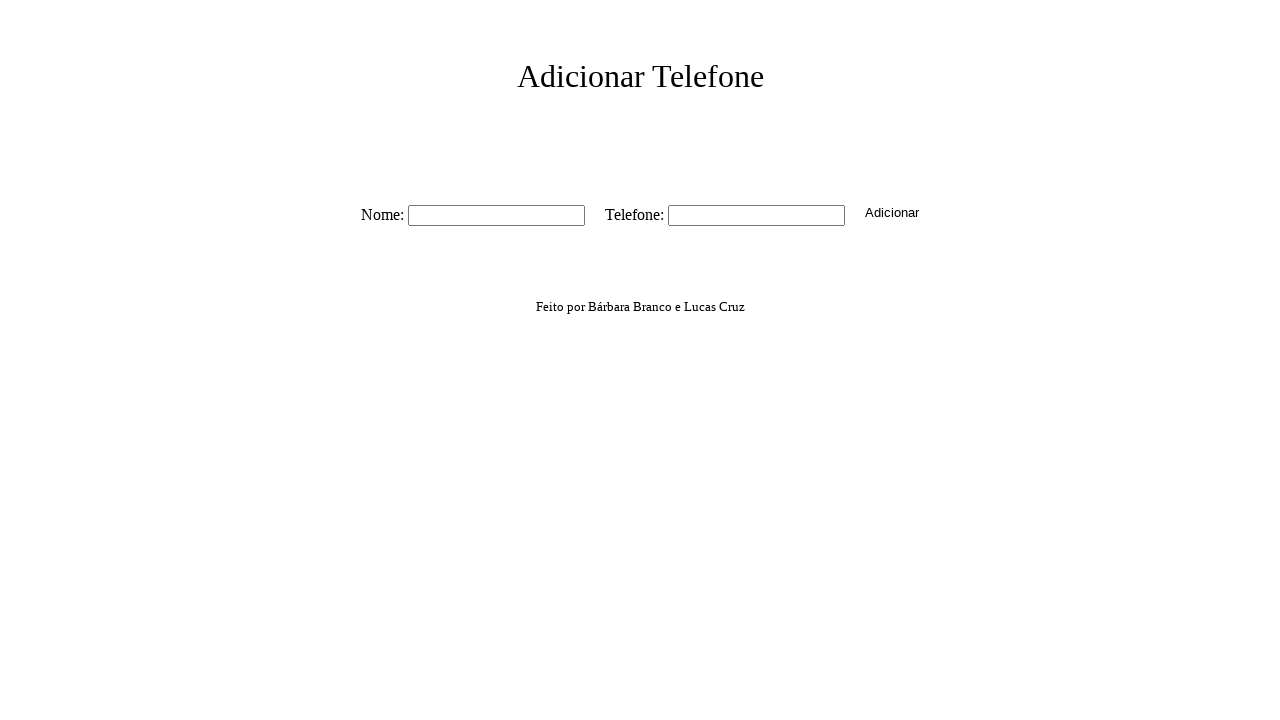

Filled phone field with '555-222-1111' while leaving name field empty on #tel
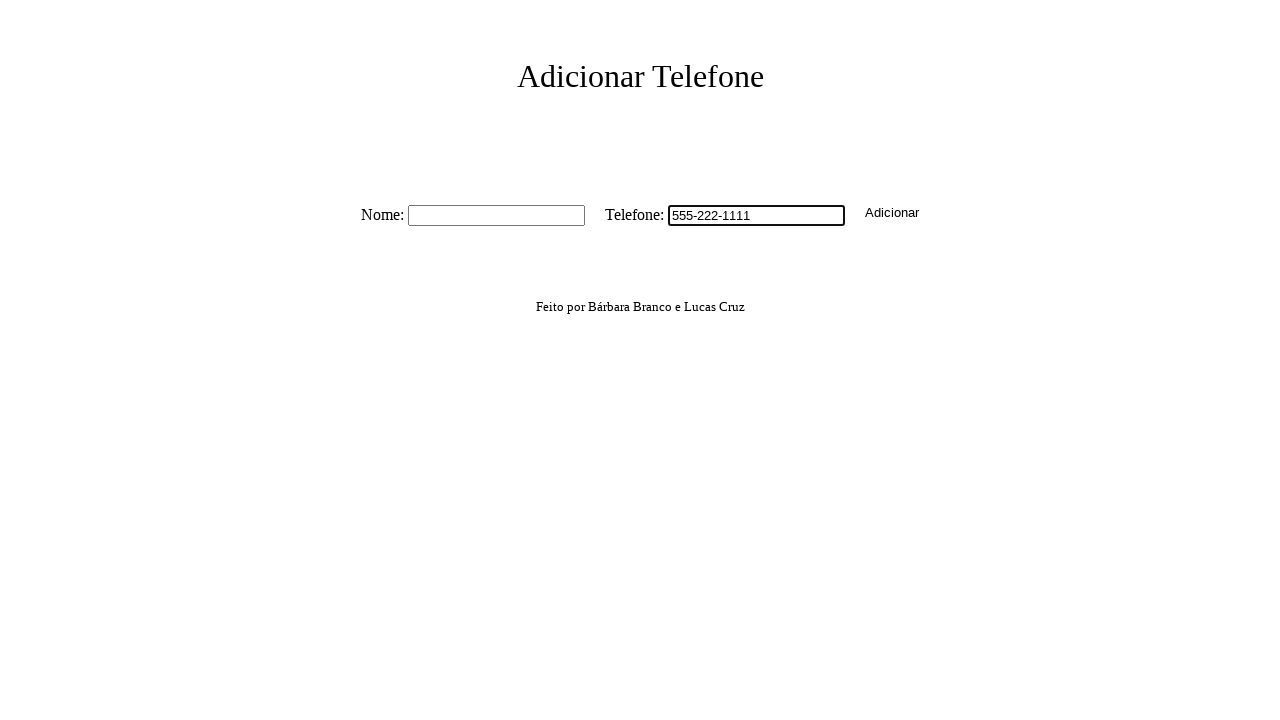

Clicked submit button to attempt form submission at (892, 212) on button.button-create
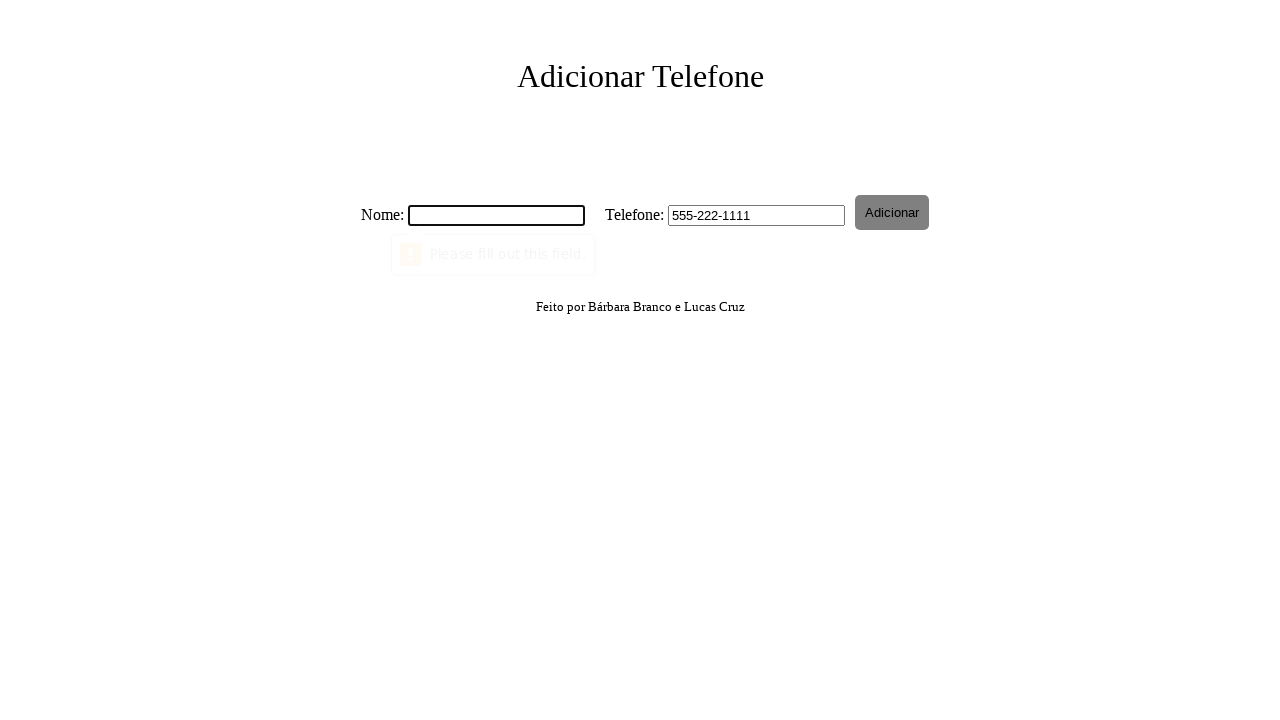

Confirmed name field (#nome) is present with required validation
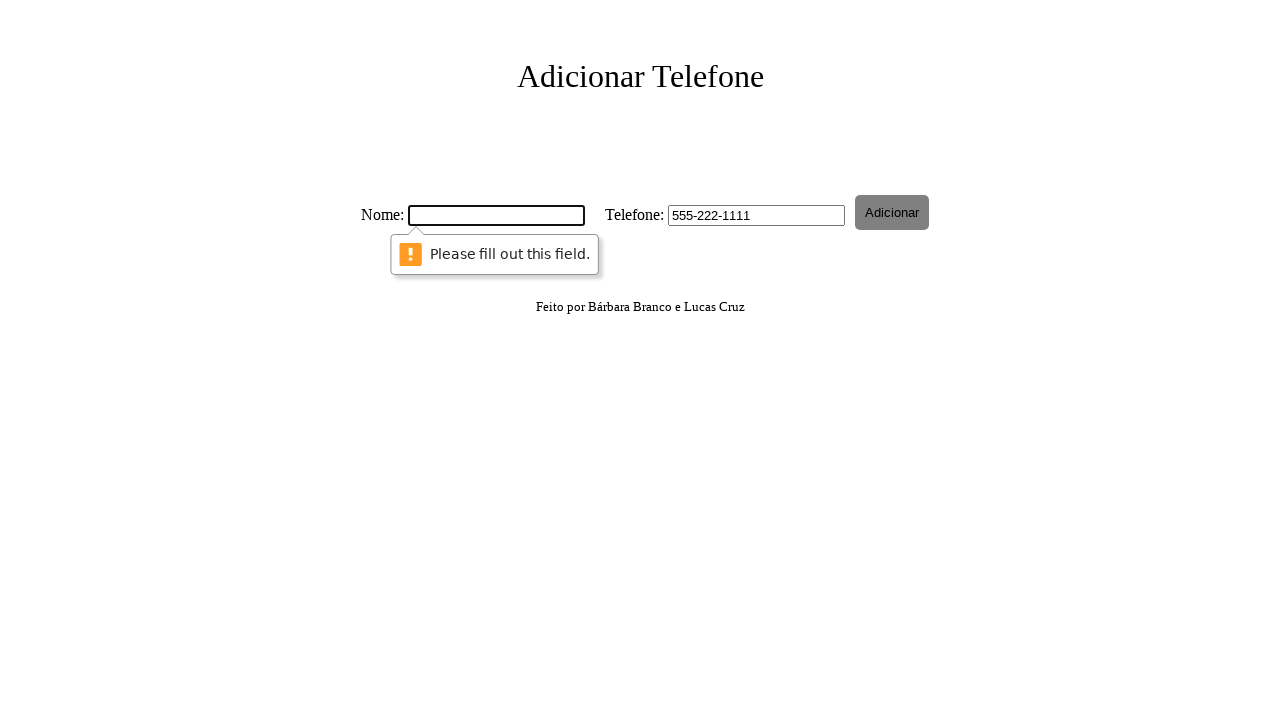

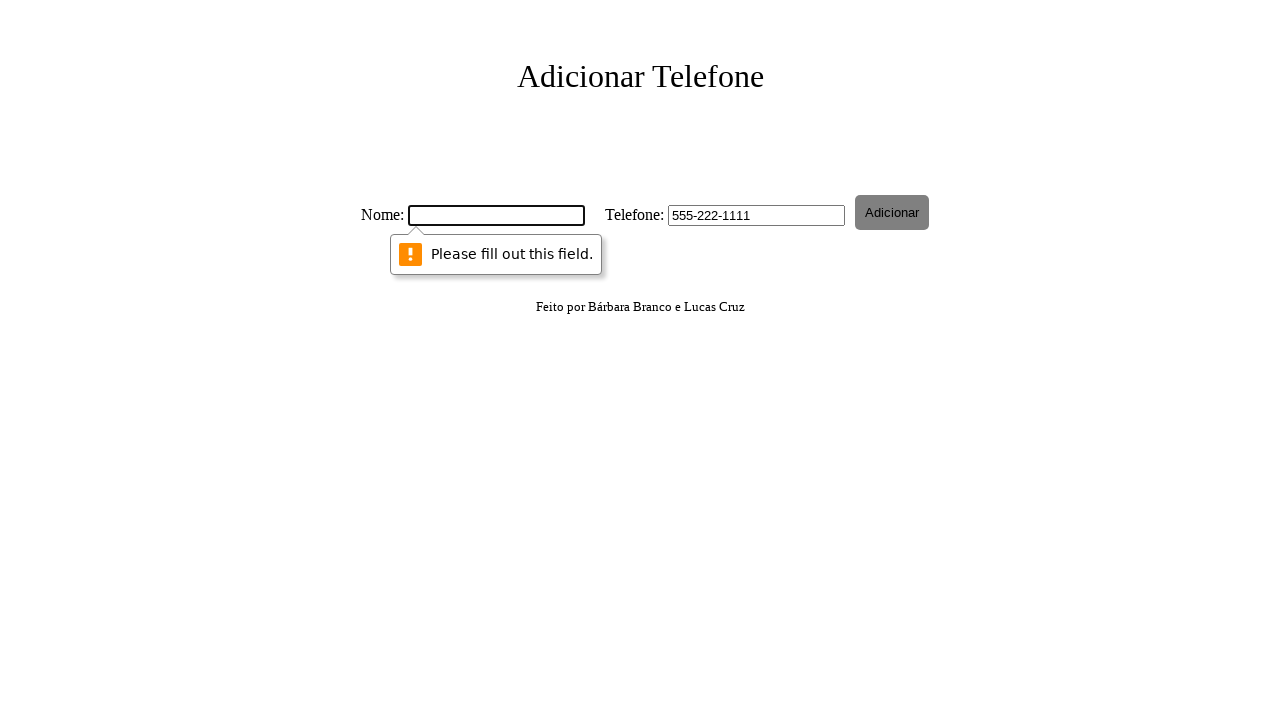